Tests various Playwright assertions on HTML elements including visibility, text content, attributes, CSS properties, and form input interactions

Starting URL: https://techglobal-training.com/frontend

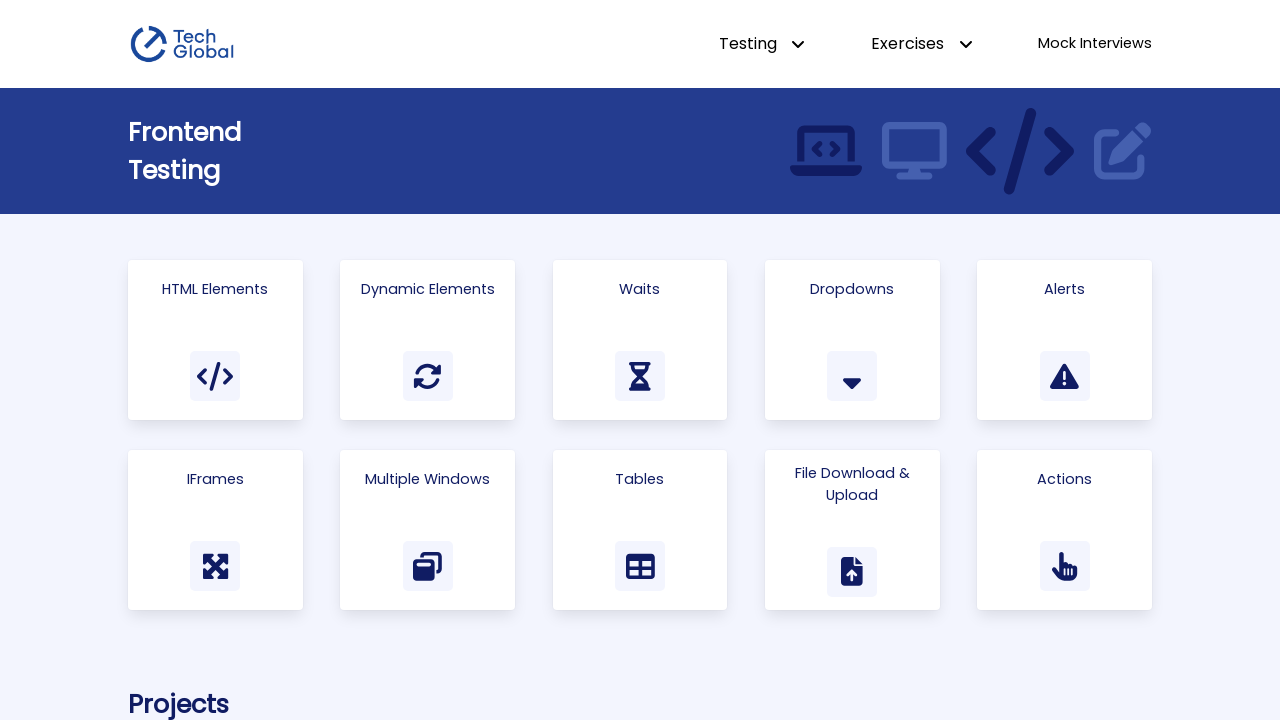

Clicked on 'HTML Elements' link at (215, 289) on text=HTML Elements
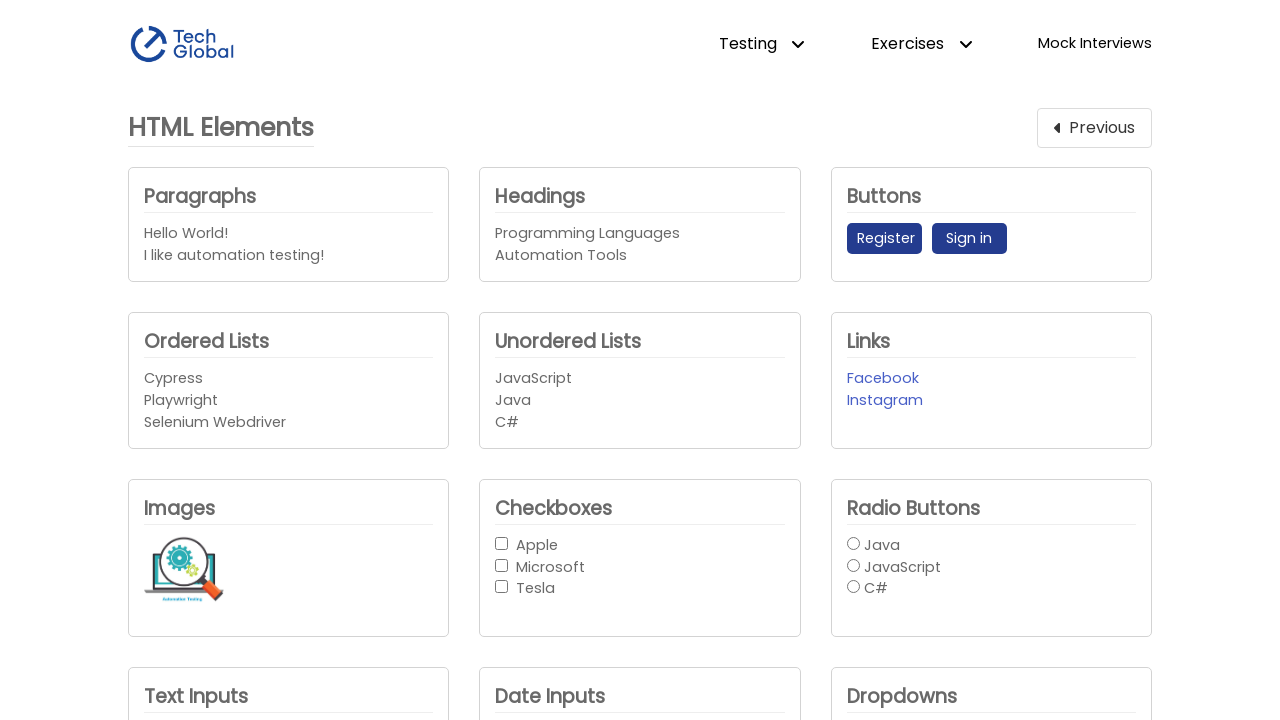

Main heading element loaded
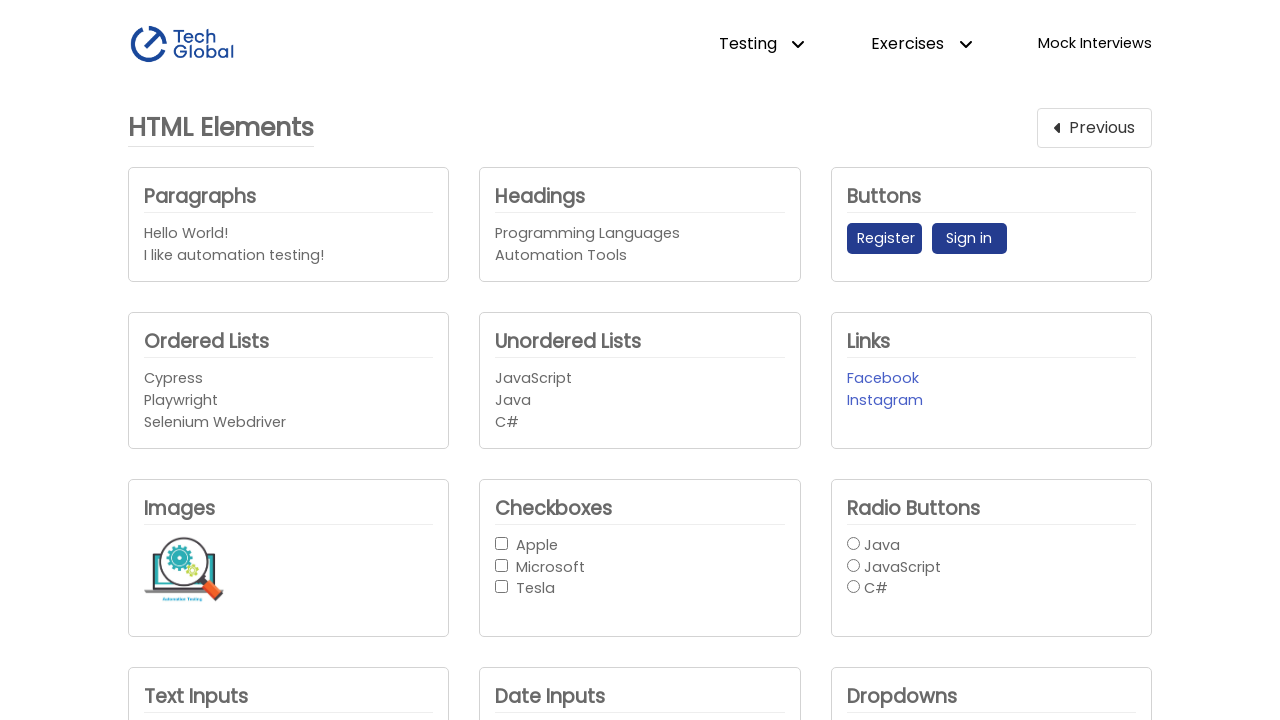

Asserted main heading is visible
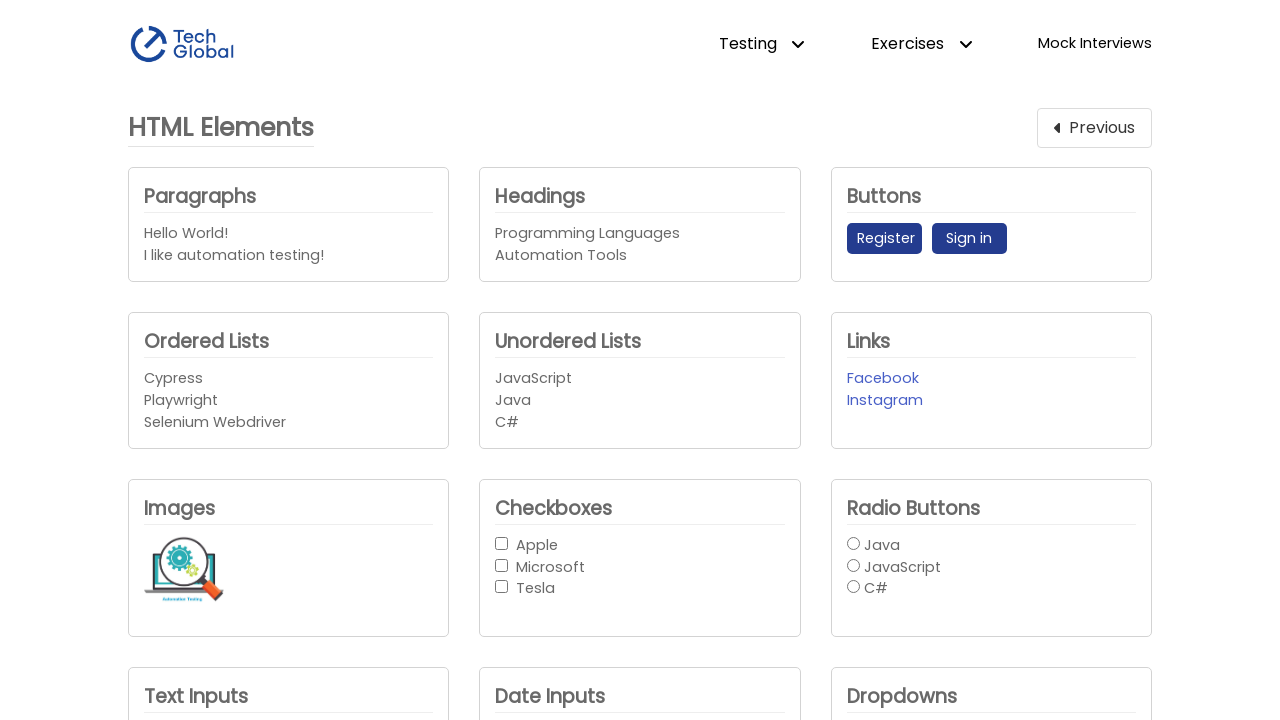

Asserted checkbox_1 is enabled
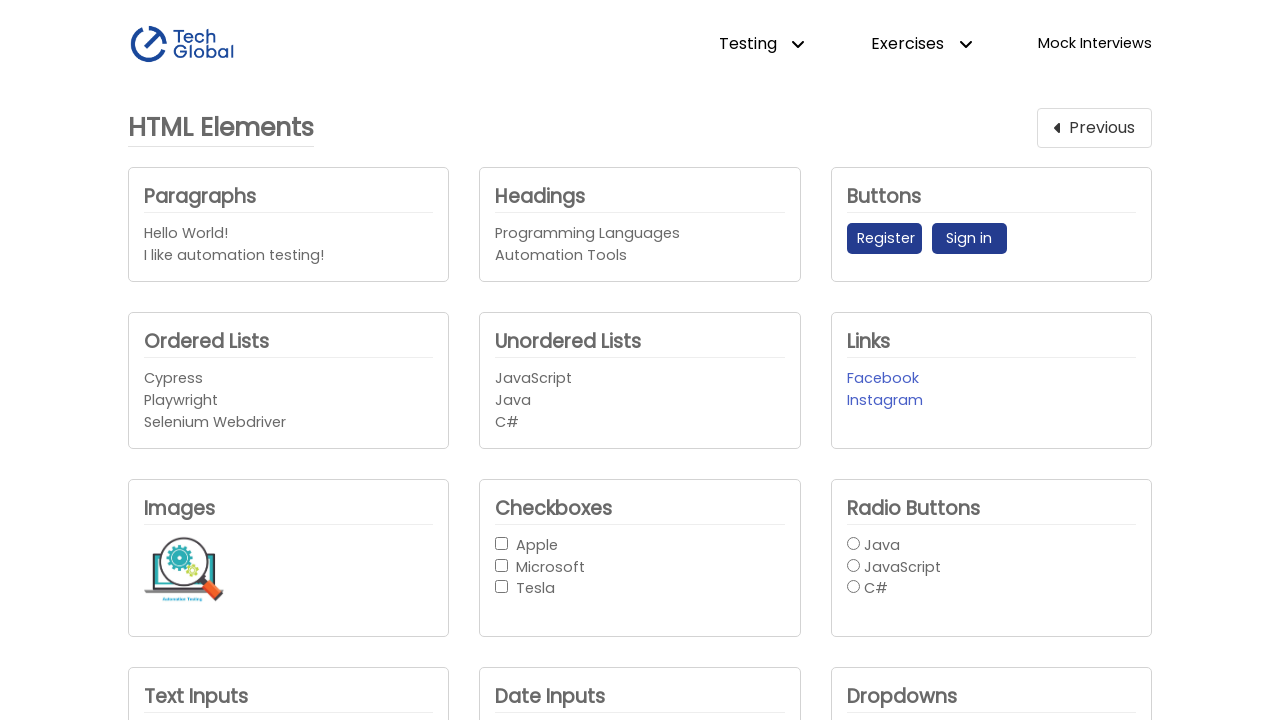

Filled text_input1 with 'TechGlobal' on #text_input1
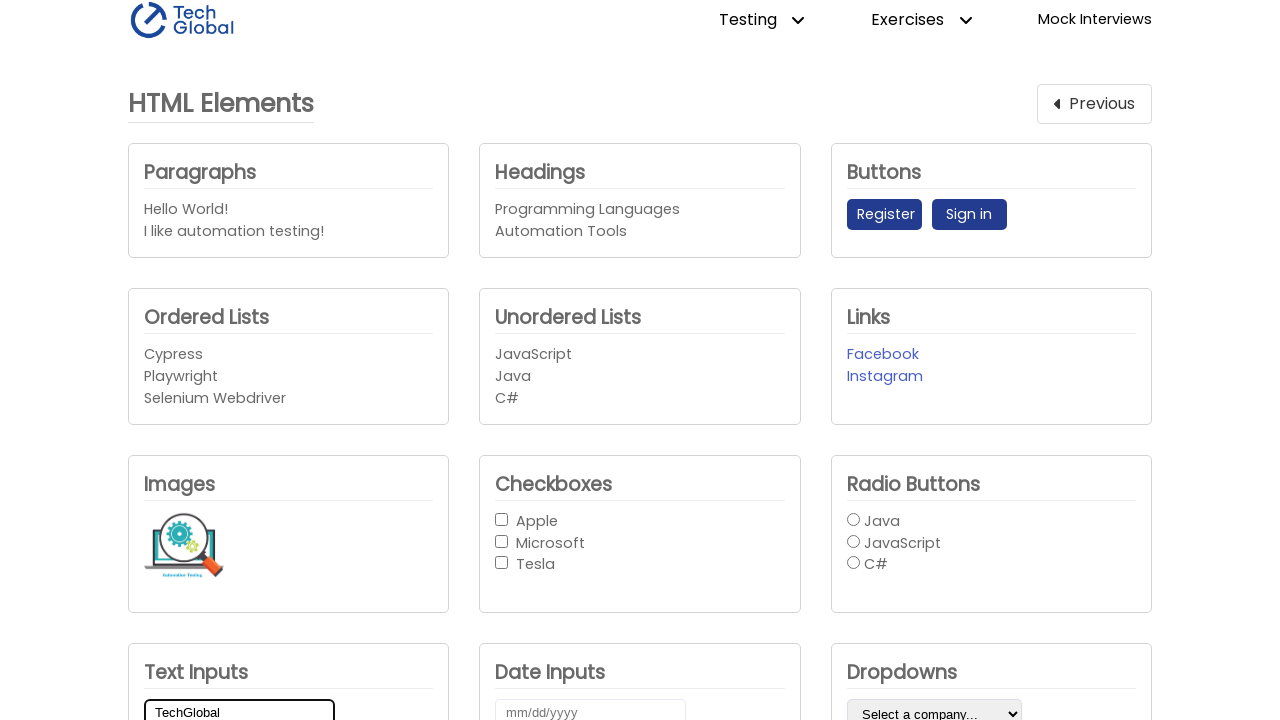

Asserted text_input1 value equals 'TechGlobal'
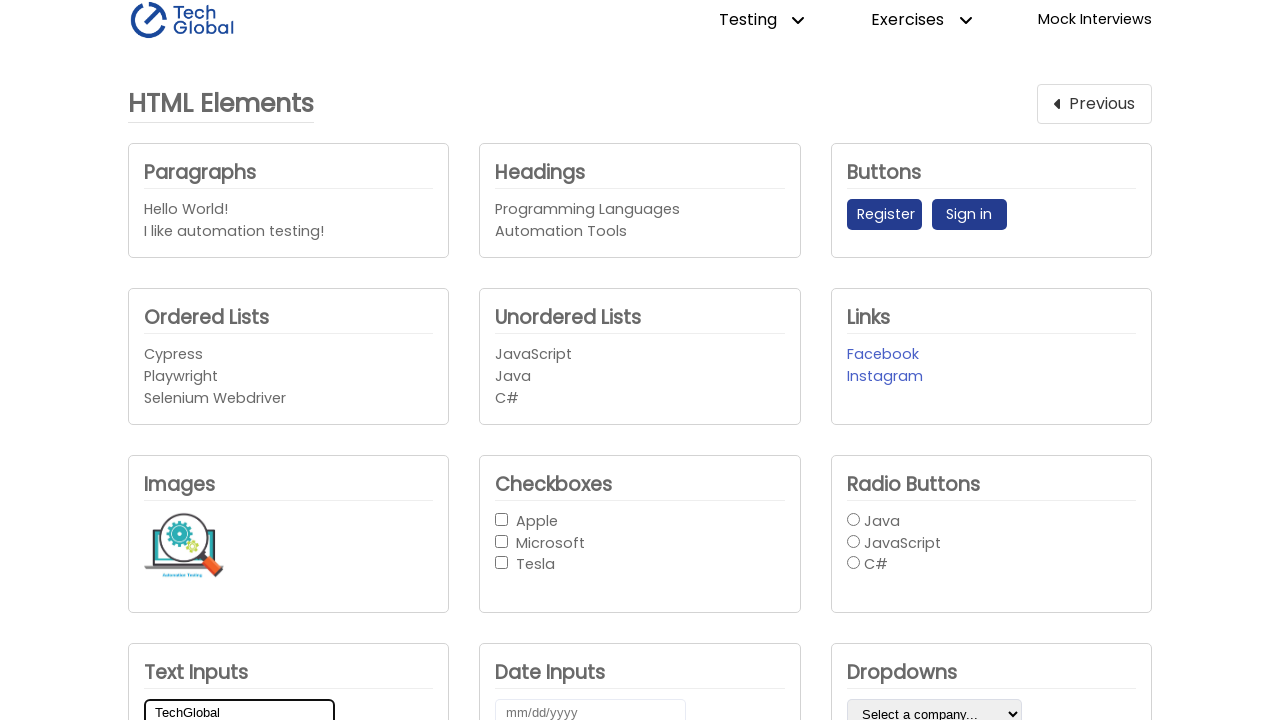

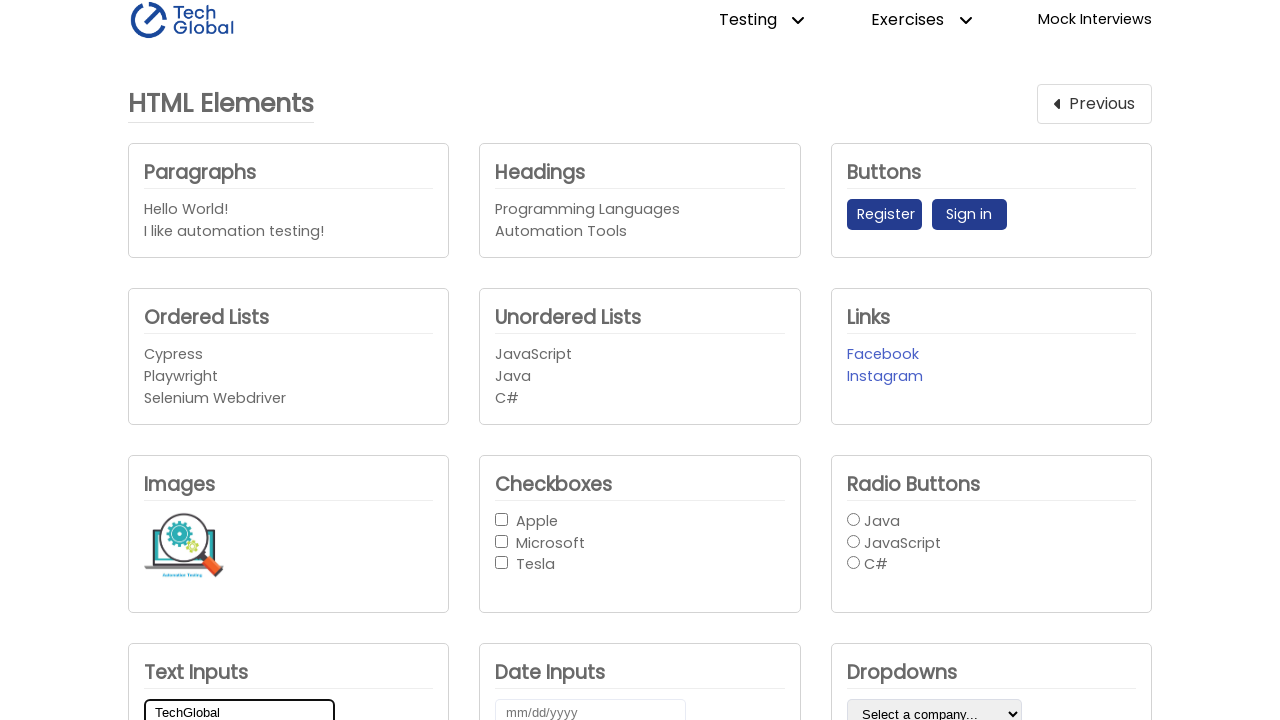